Navigates to the WHO COVID-19 emergency page and verifies it loads successfully

Starting URL: https://www.who.int/emergencies/diseases/novel-coronavirus-2019

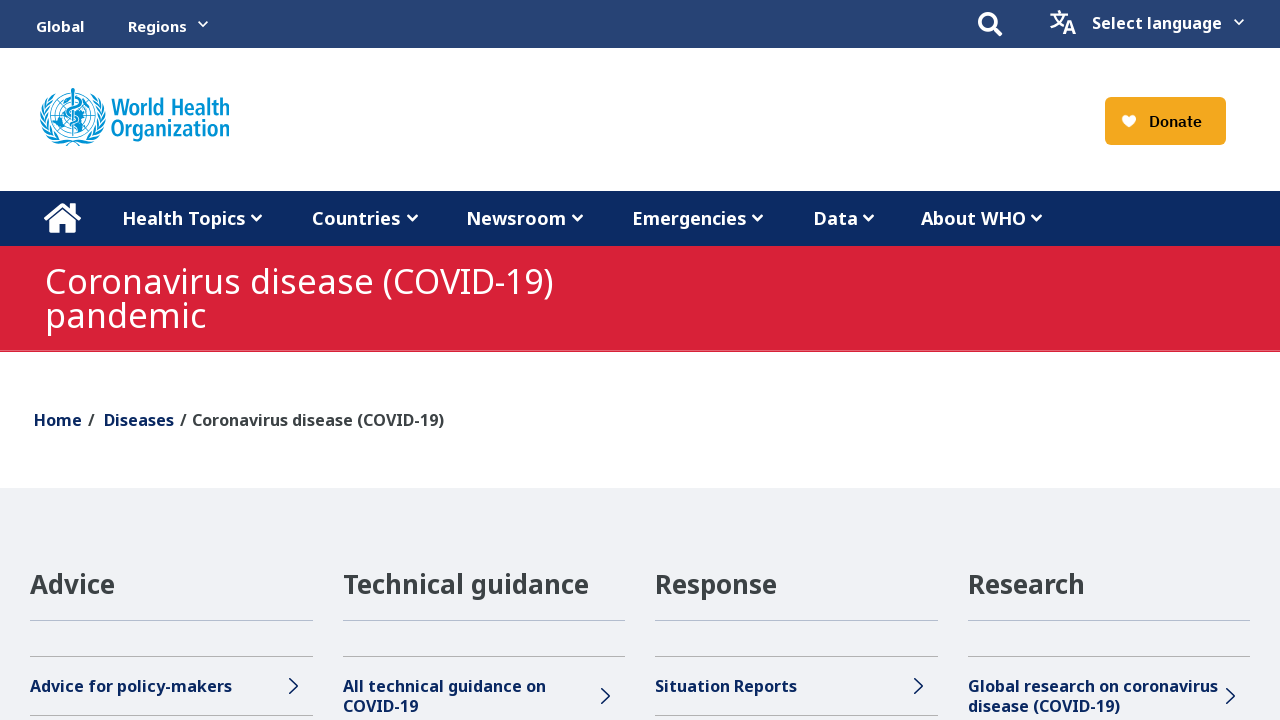

WHO COVID-19 emergency page loaded (domcontentloaded state)
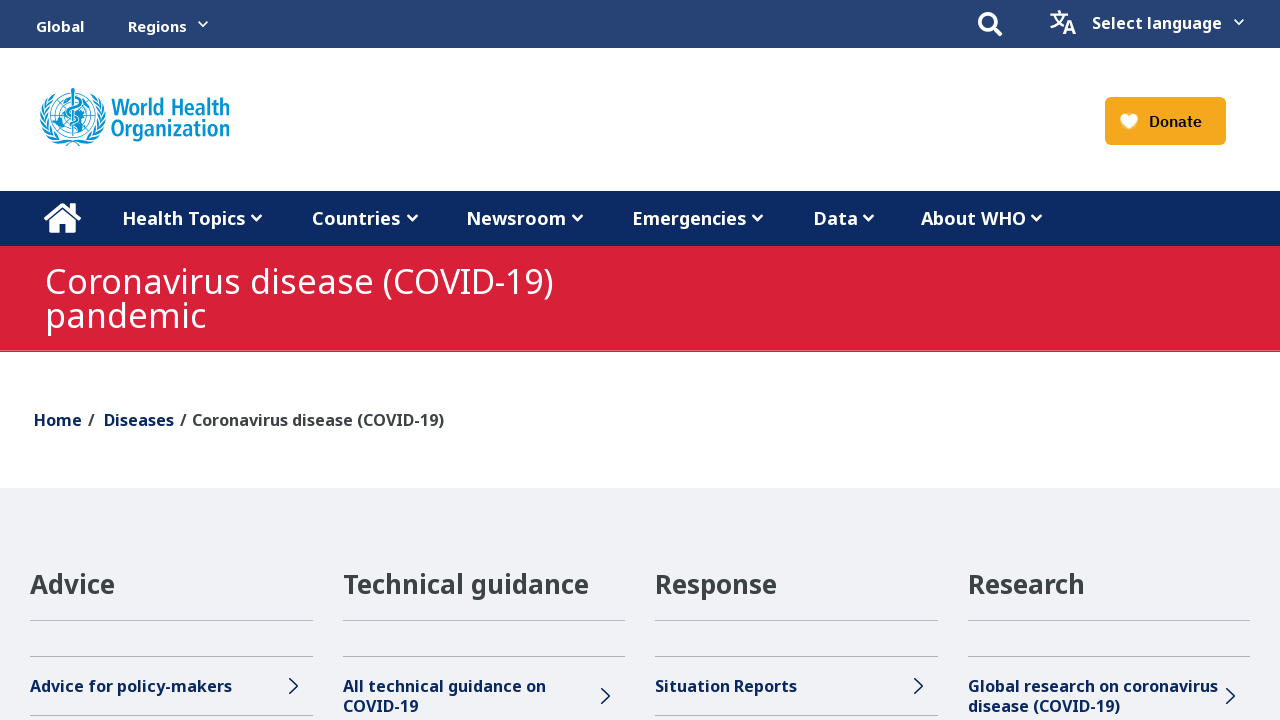

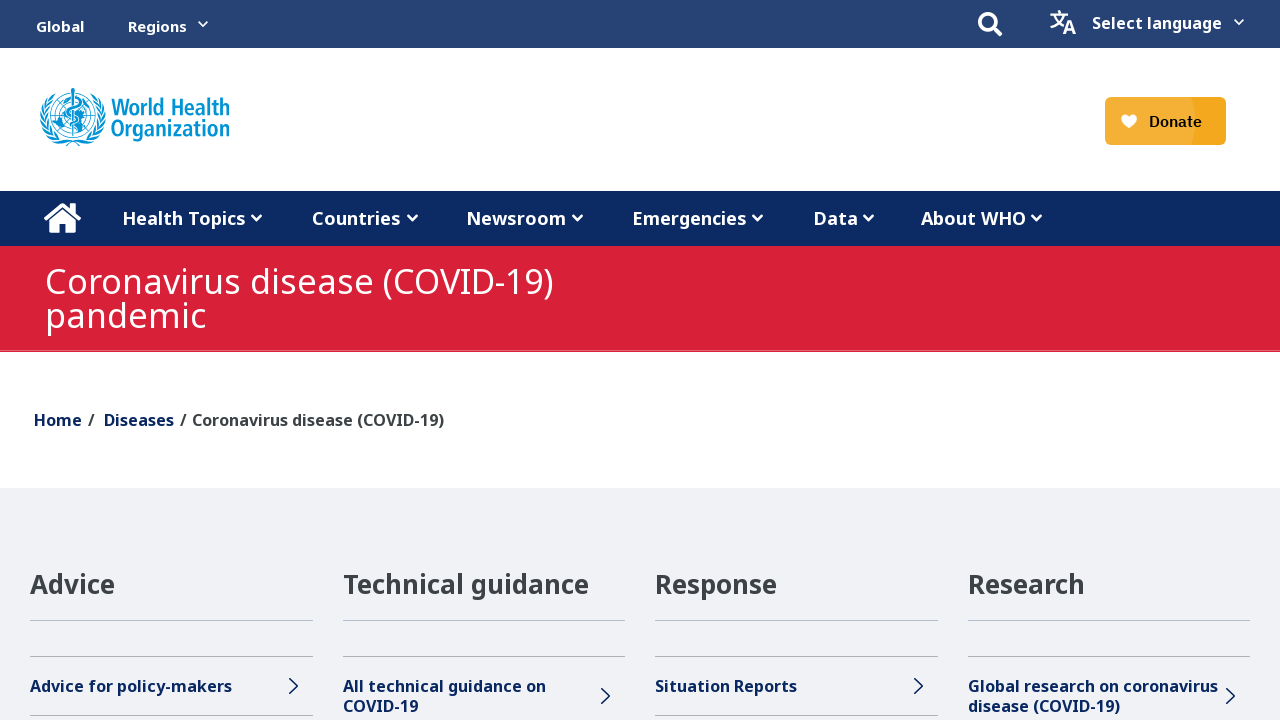